Tests alert and confirm dialog handling by typing a name and triggering both alert and confirm popups

Starting URL: https://www.letskodeit.com/practice

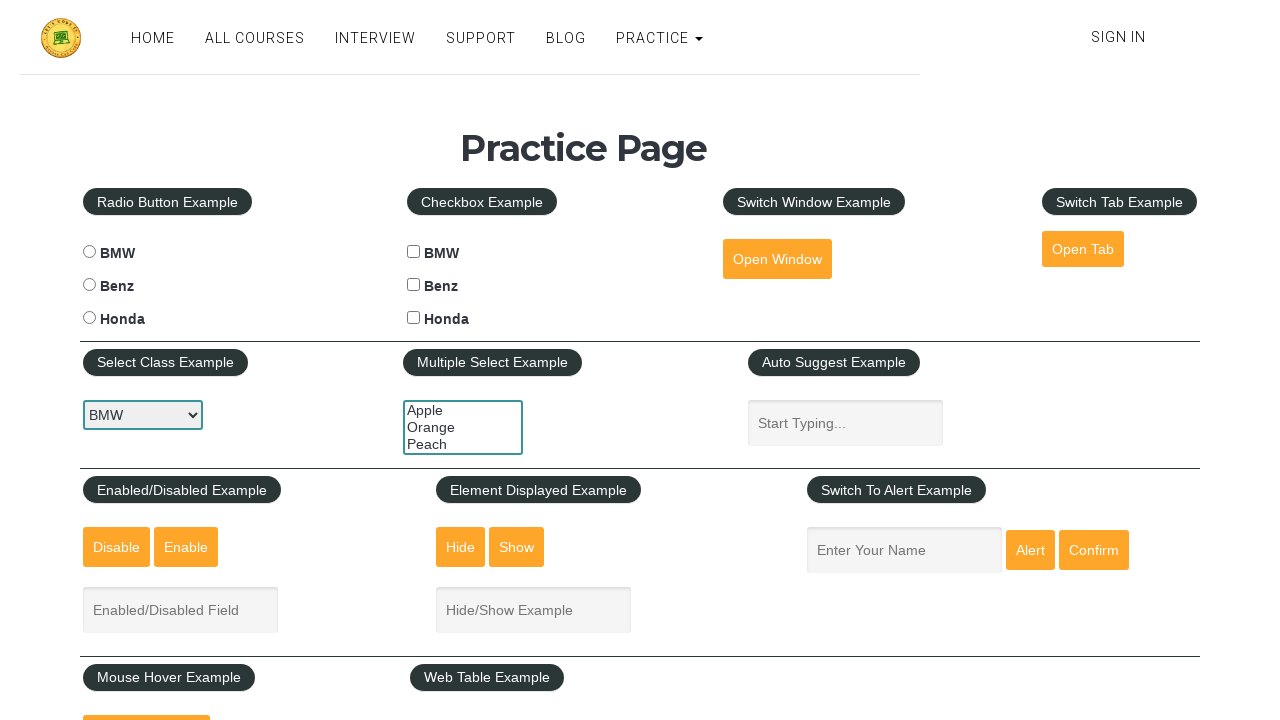

Set up dialog handler to accept alerts and confirms
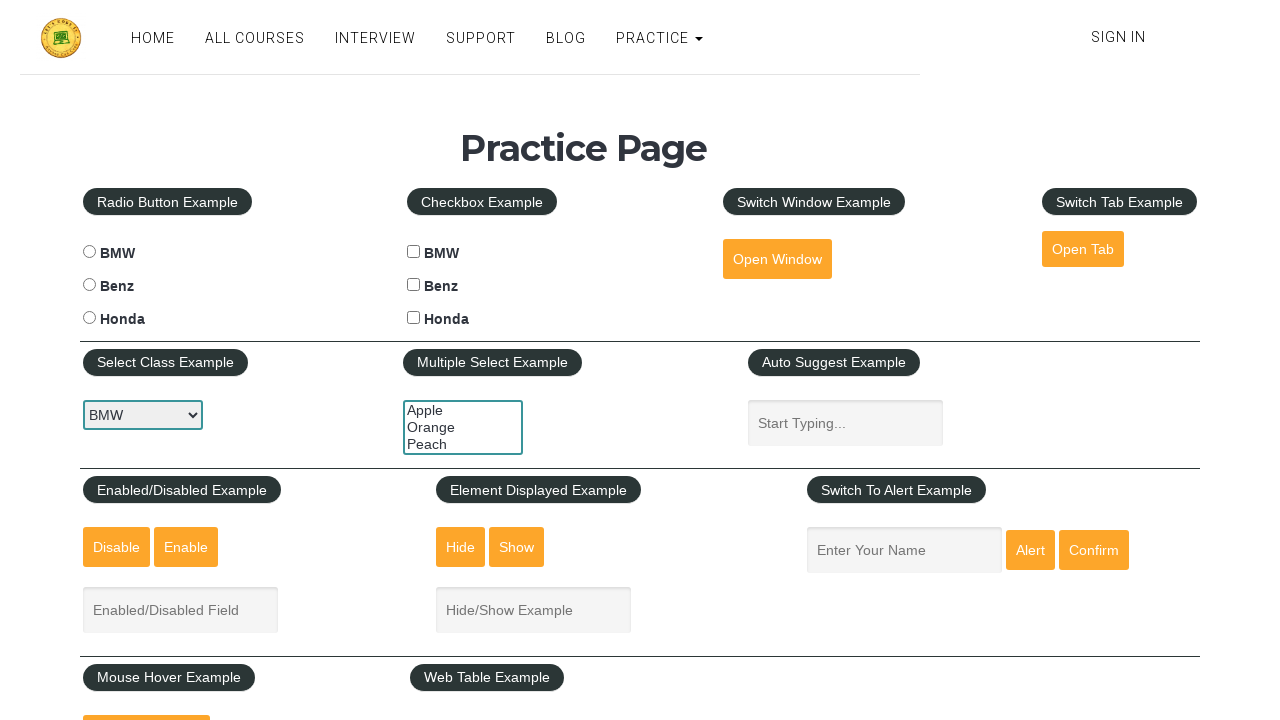

Filled alert input field with 'Hirak' on (//input[@class='inputs'])[2]
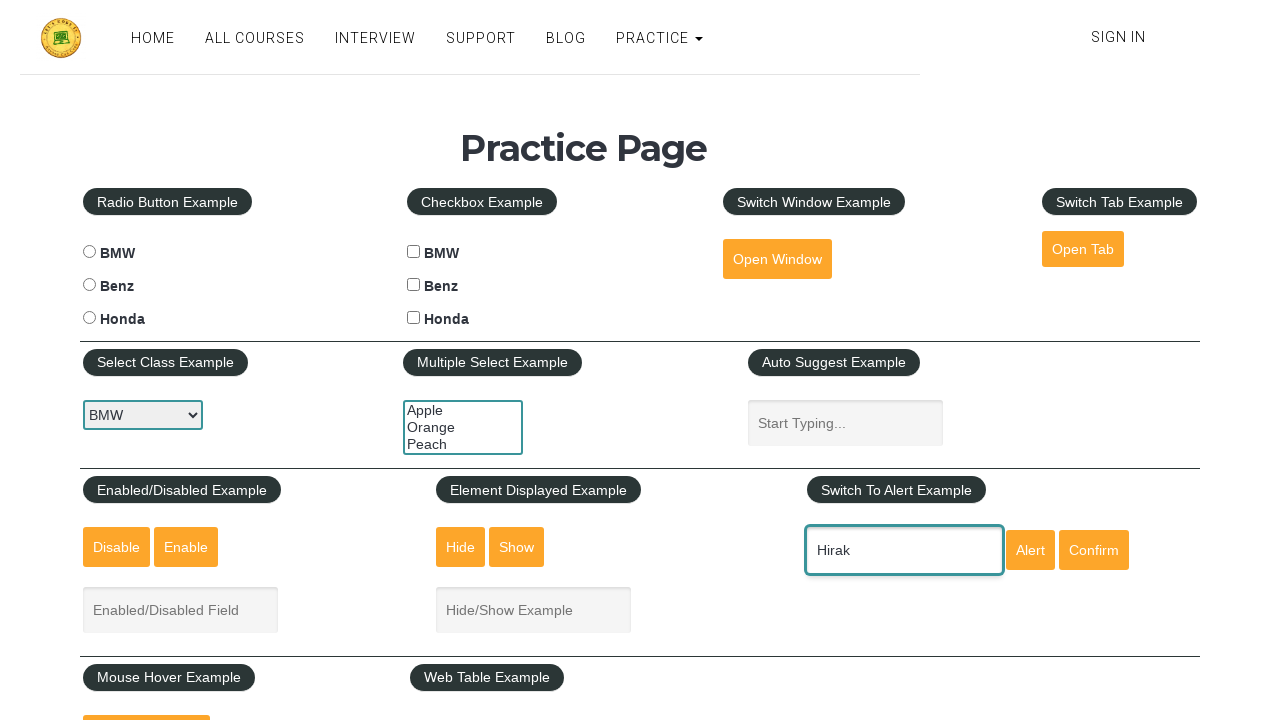

Clicked alert button to trigger alert dialog at (1030, 550) on input#alertbtn
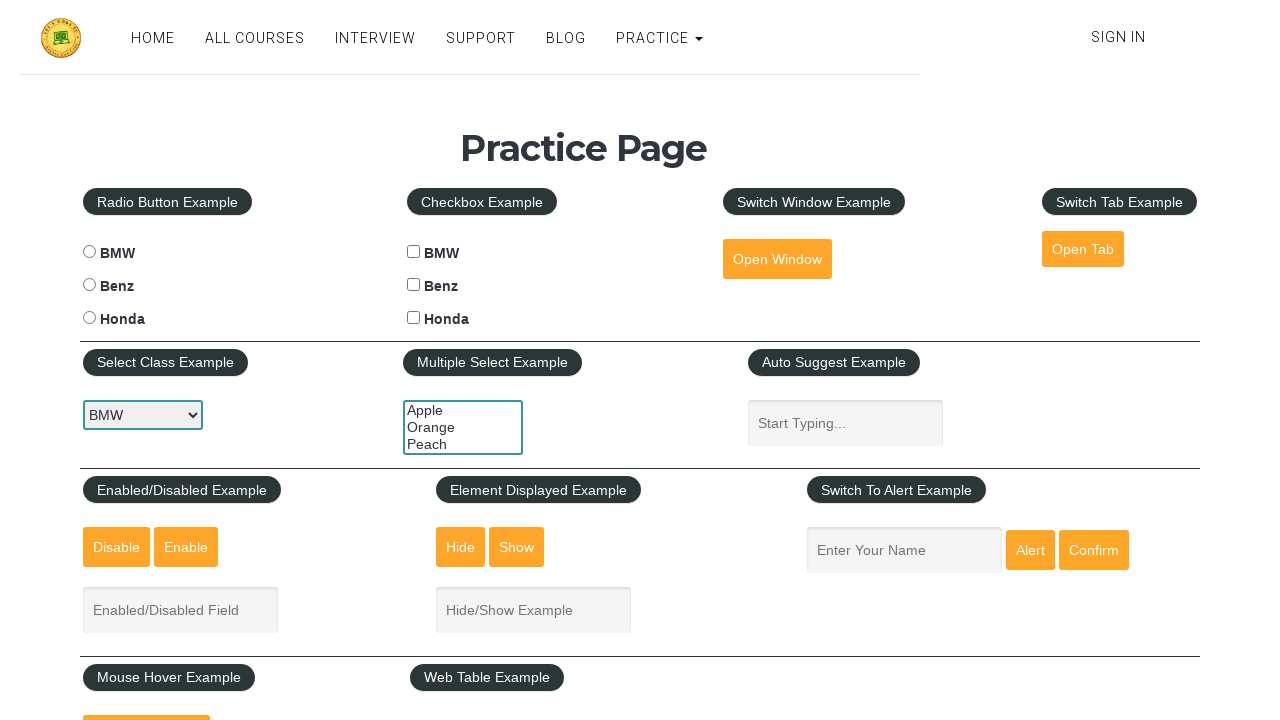

Filled confirm input field with 'Hirak' on (//input[@class='inputs'])[2]
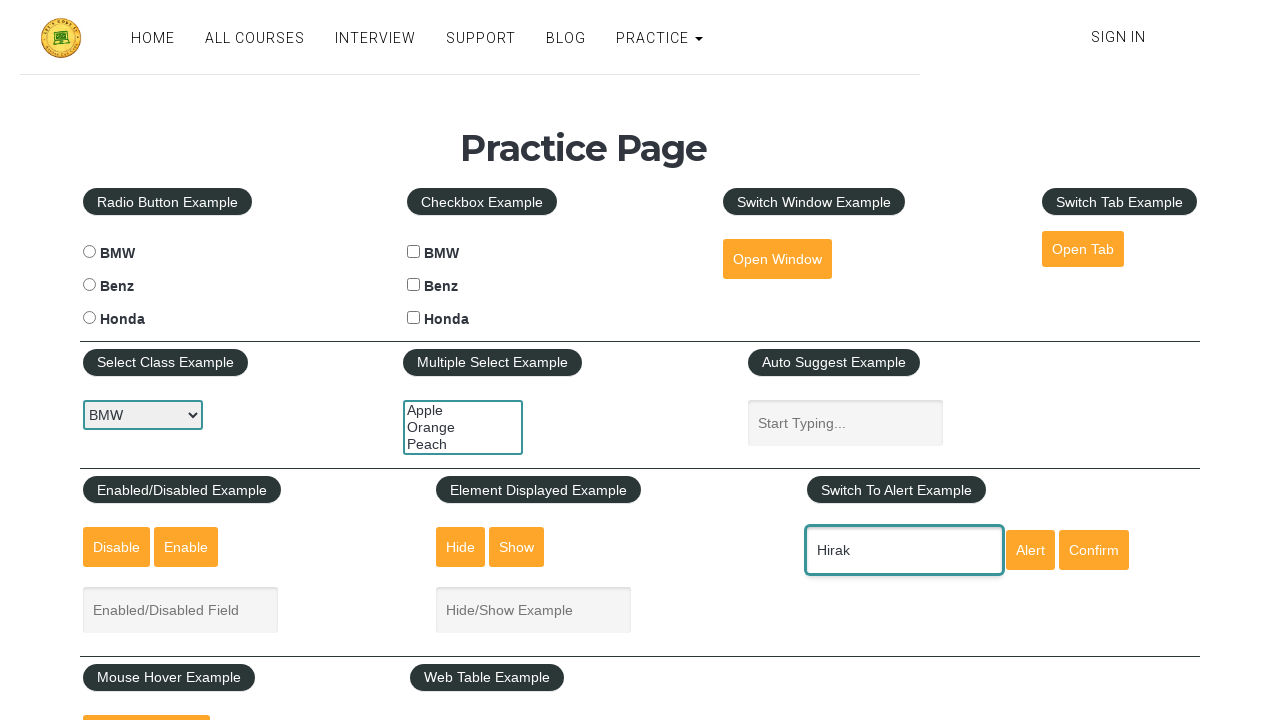

Clicked confirm button to trigger confirm dialog at (1094, 550) on input#confirmbtn
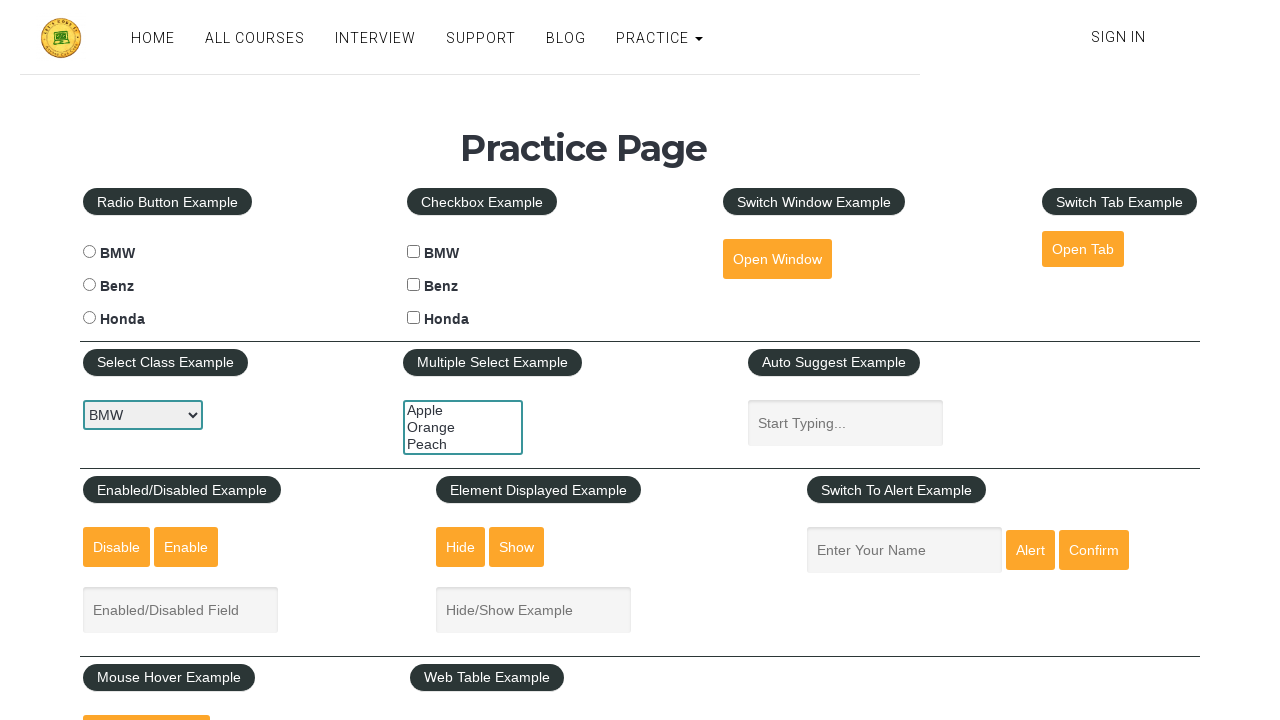

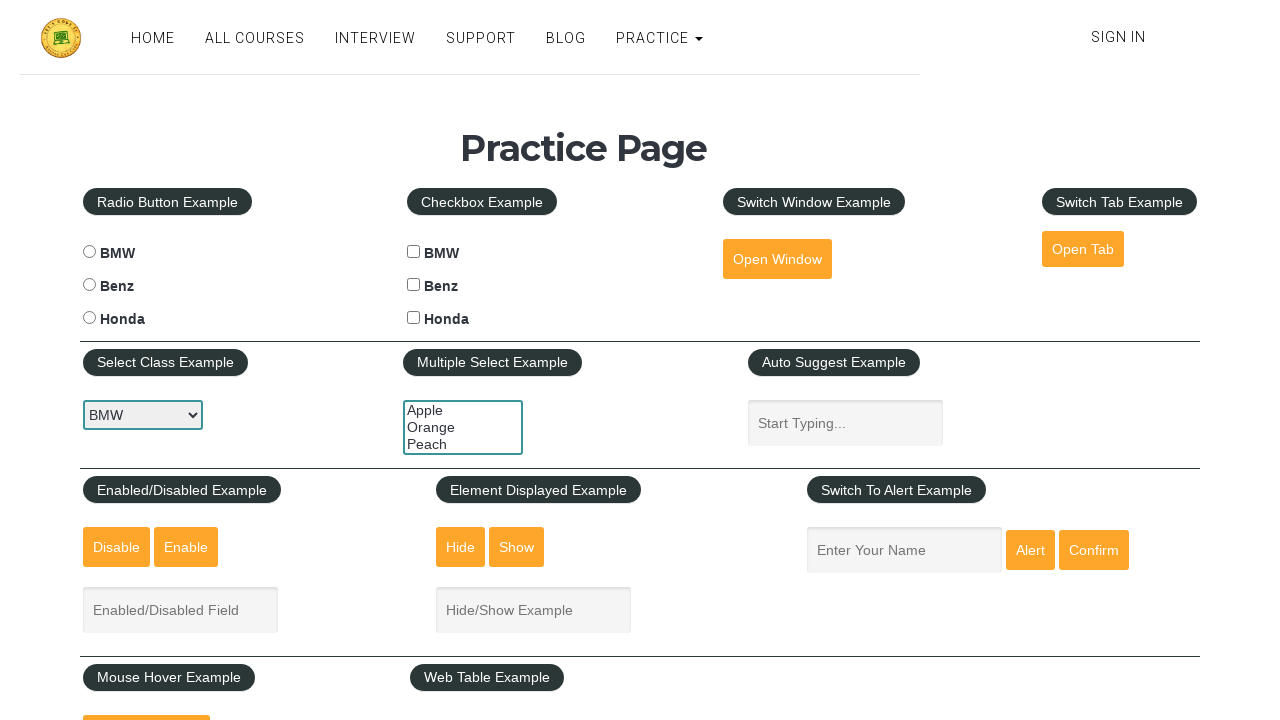